Opens the OrangeHRM demo site, maximizes the window, and retrieves the window size

Starting URL: https://opensource-demo.orangehrmlive.com/

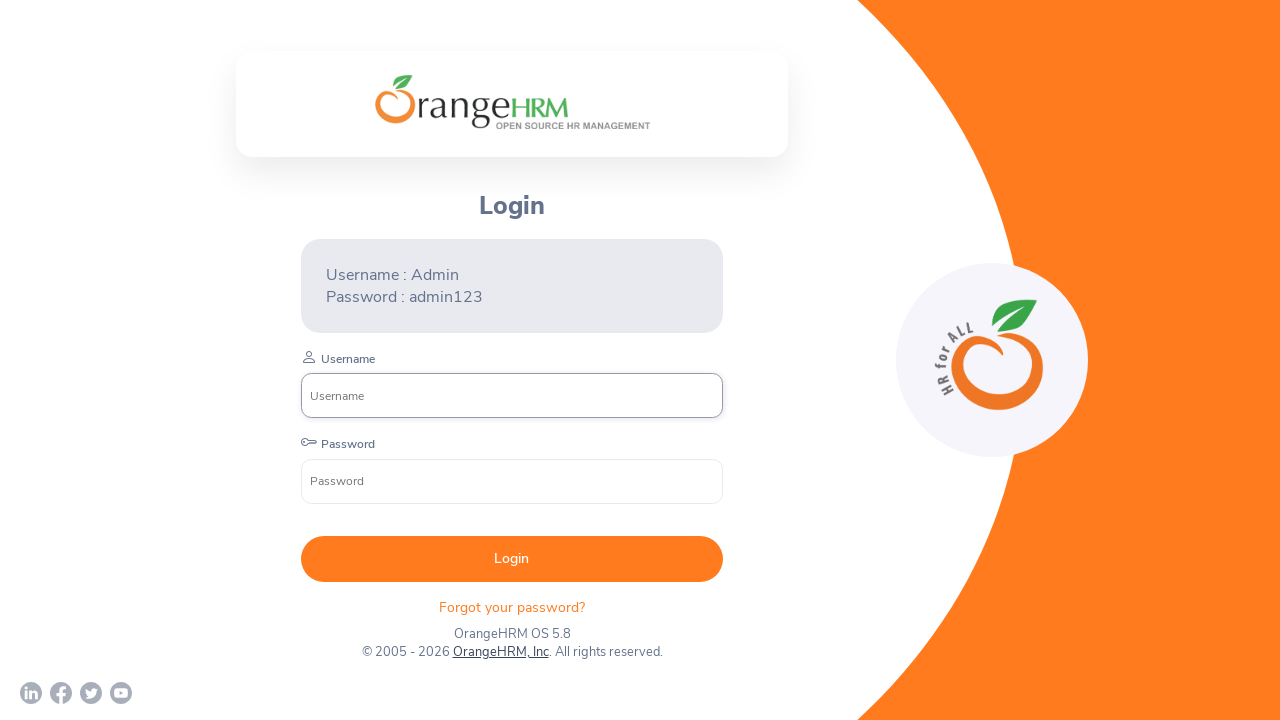

Navigated to OrangeHRM demo site
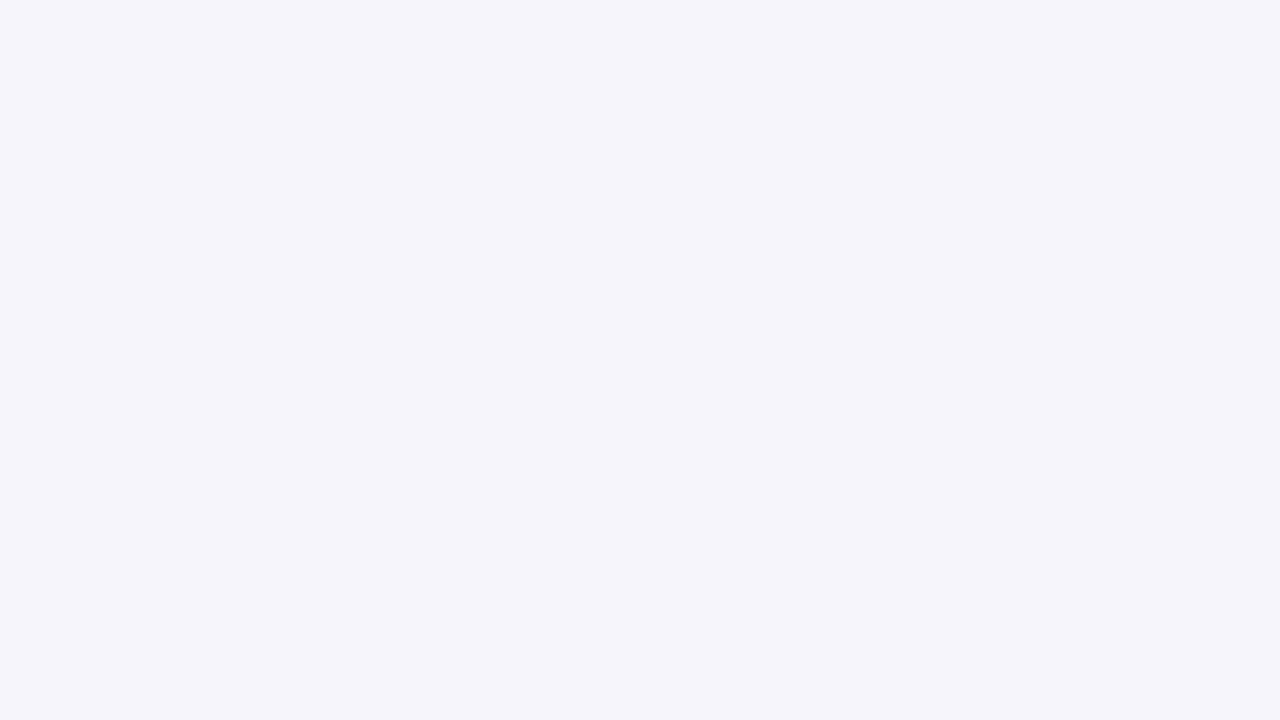

Maximized window to 1920x1080
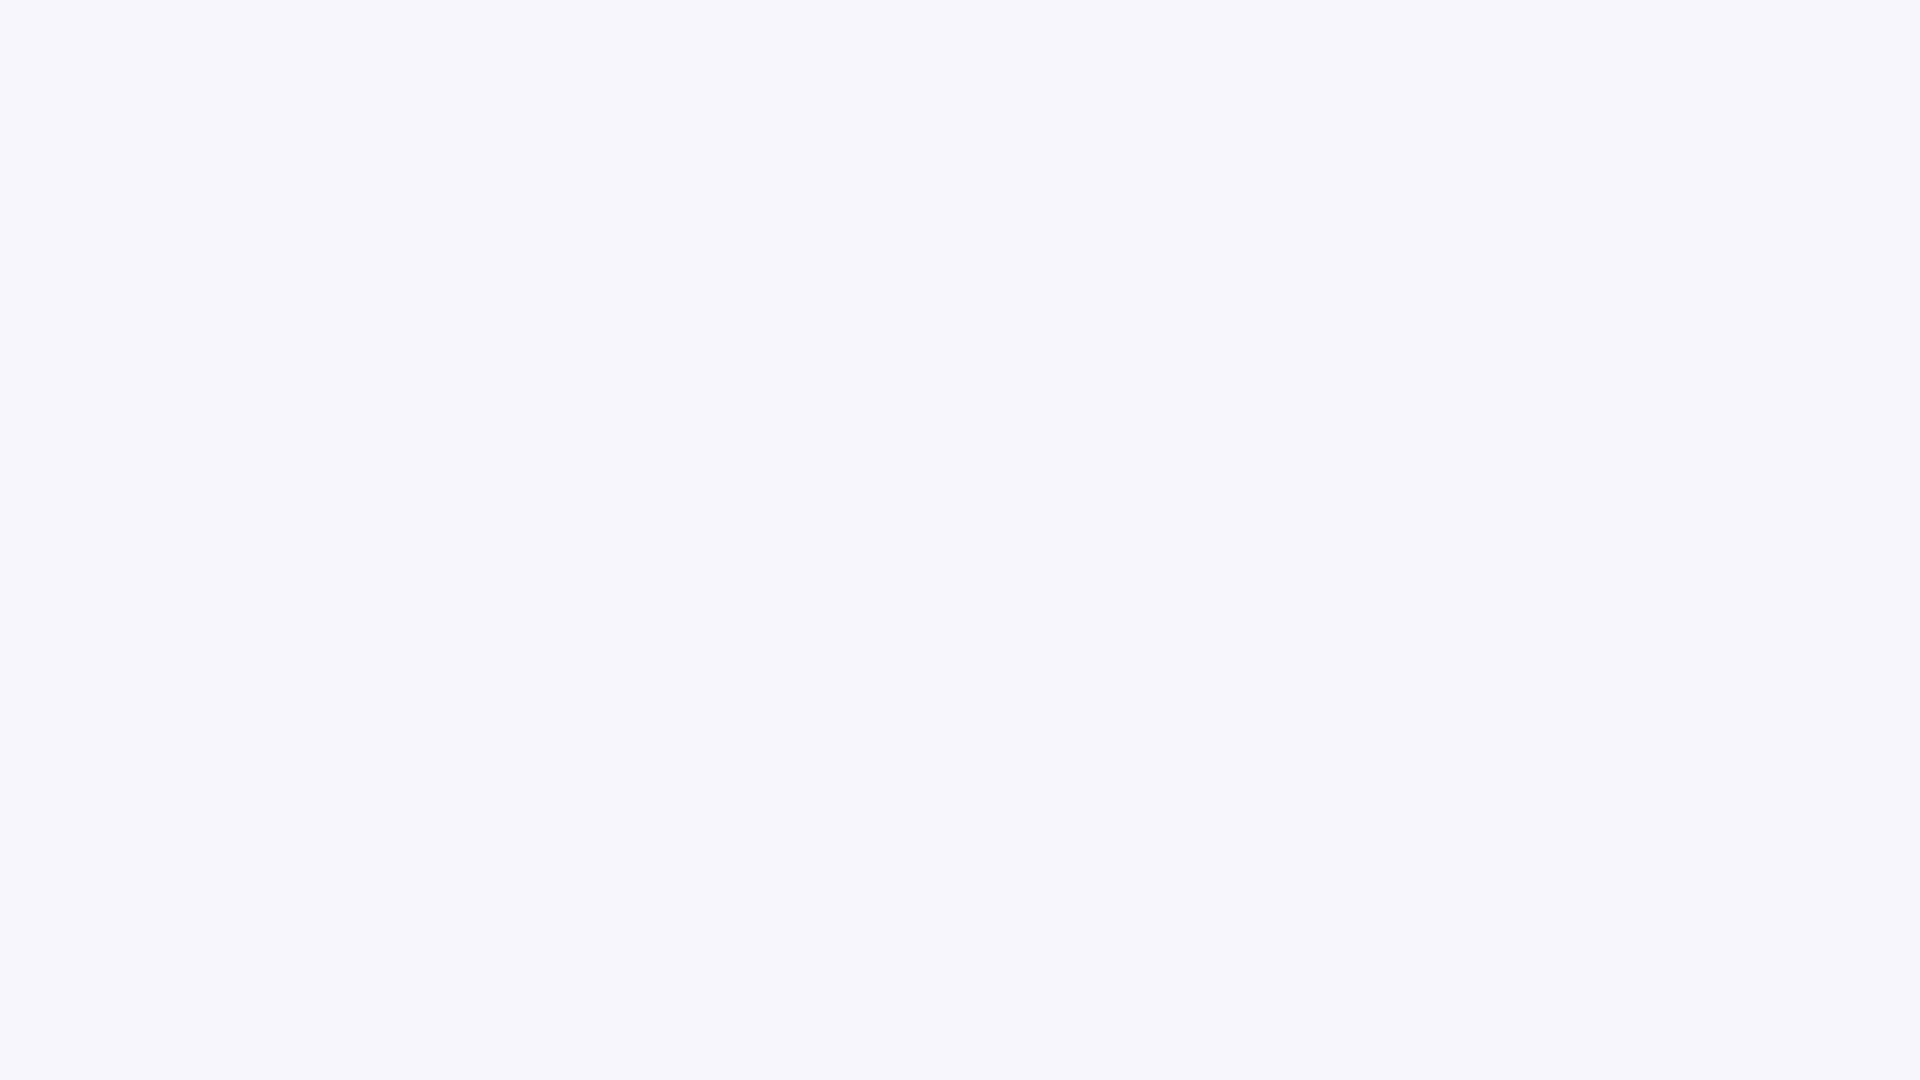

Retrieved window size: 1920x1080
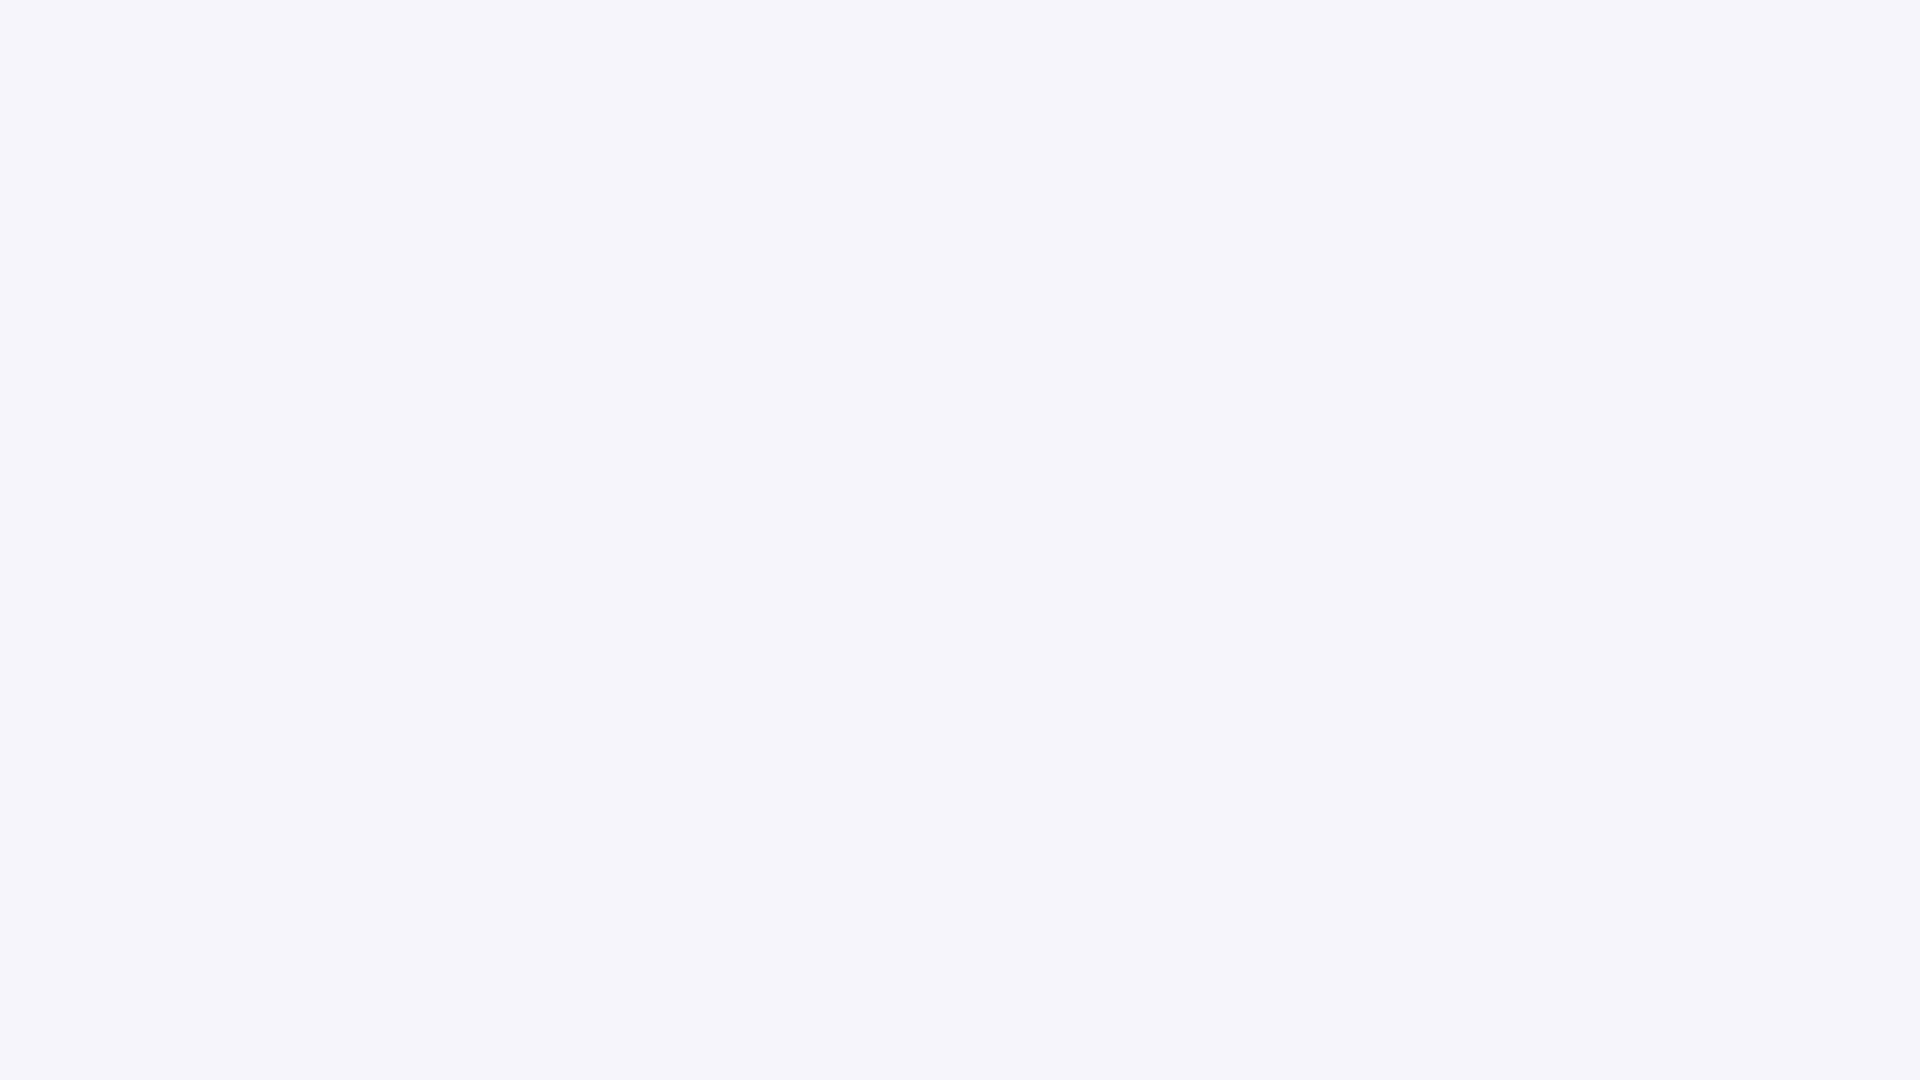

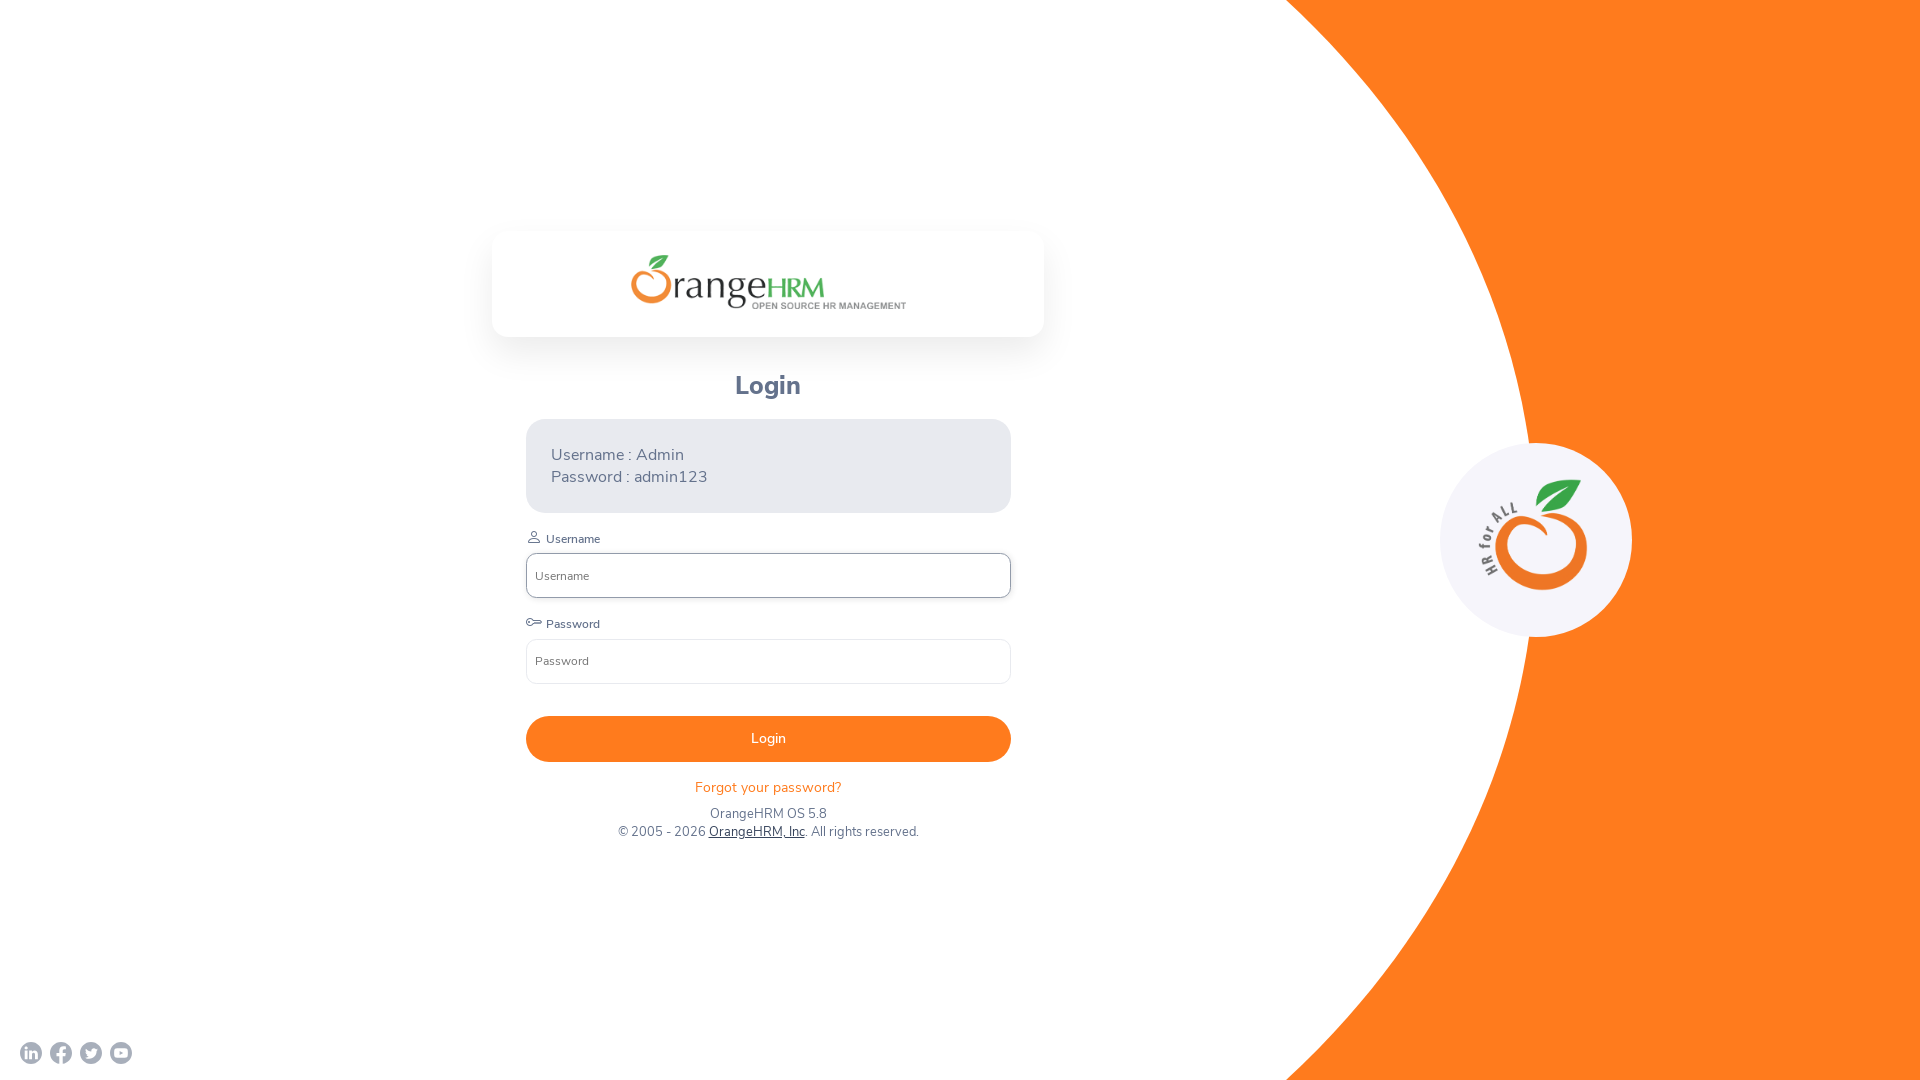